Tests drag and drop functionality on jQuery UI demo page by dragging an element and dropping it onto a target area

Starting URL: https://jqueryui.com/droppable/

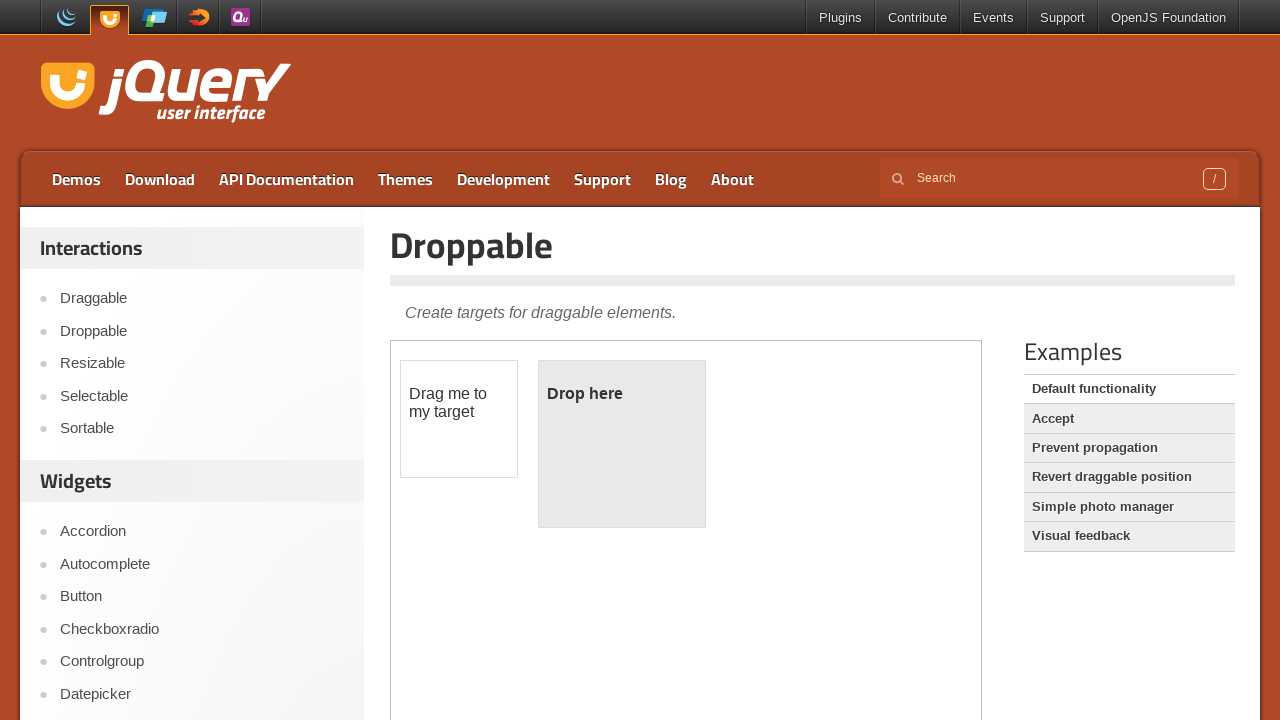

Navigated back in browser history
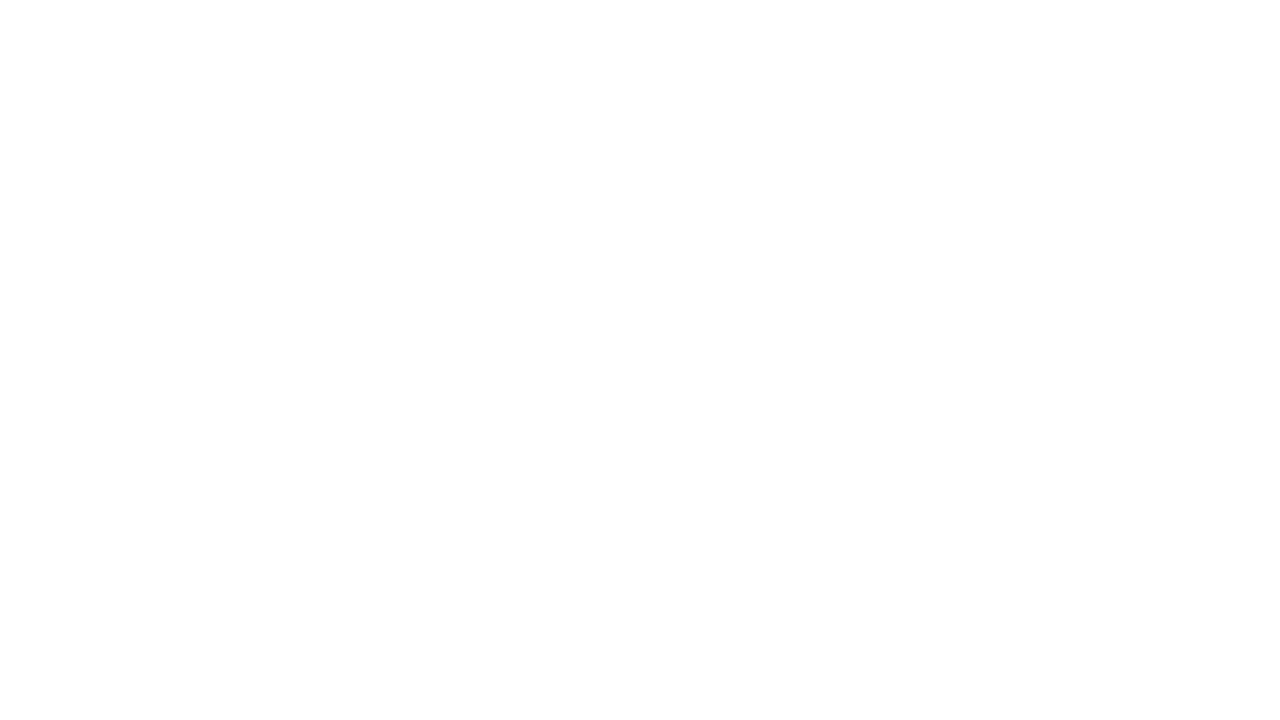

Navigated forward in browser history
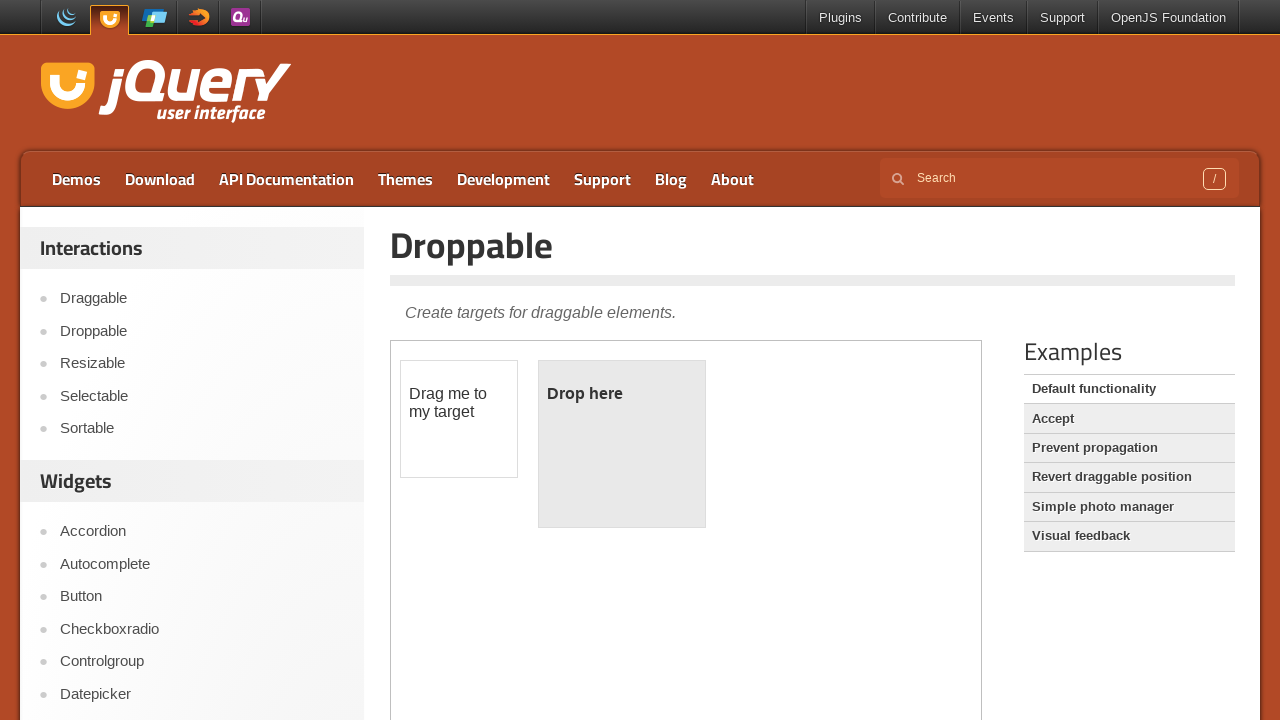

Selected iframe containing drag and drop demo
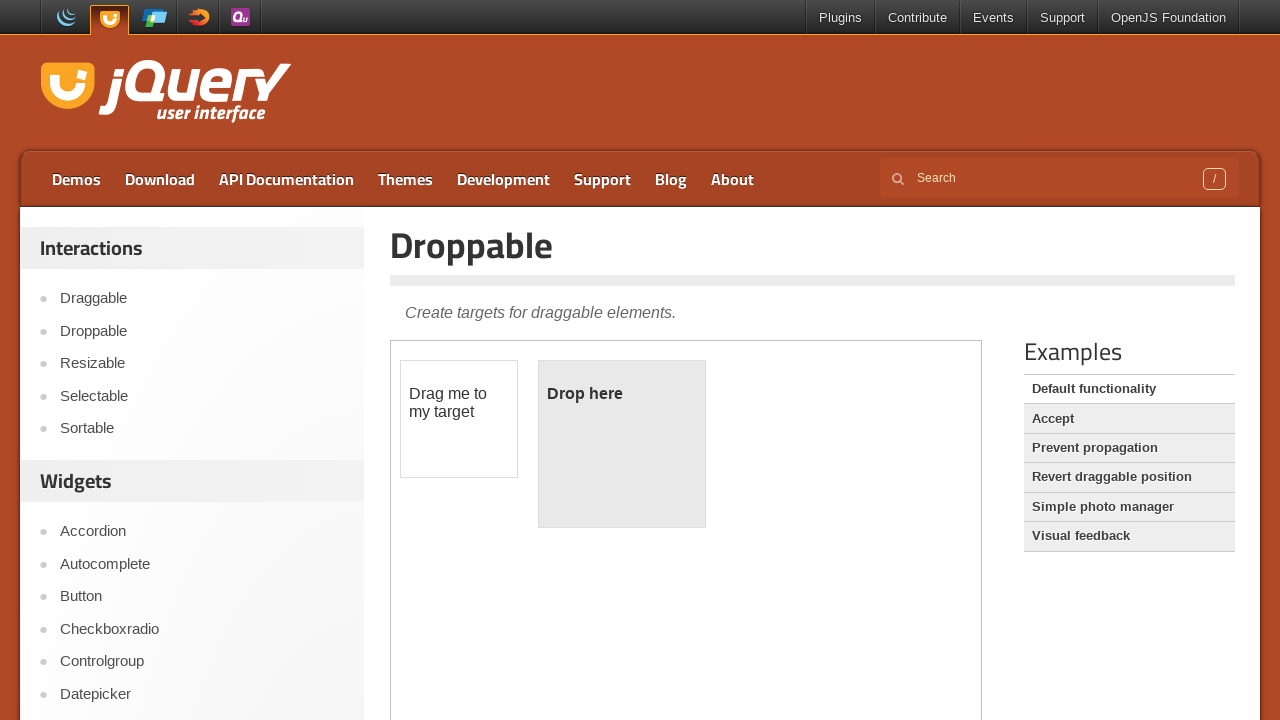

Located draggable element with id 'draggable'
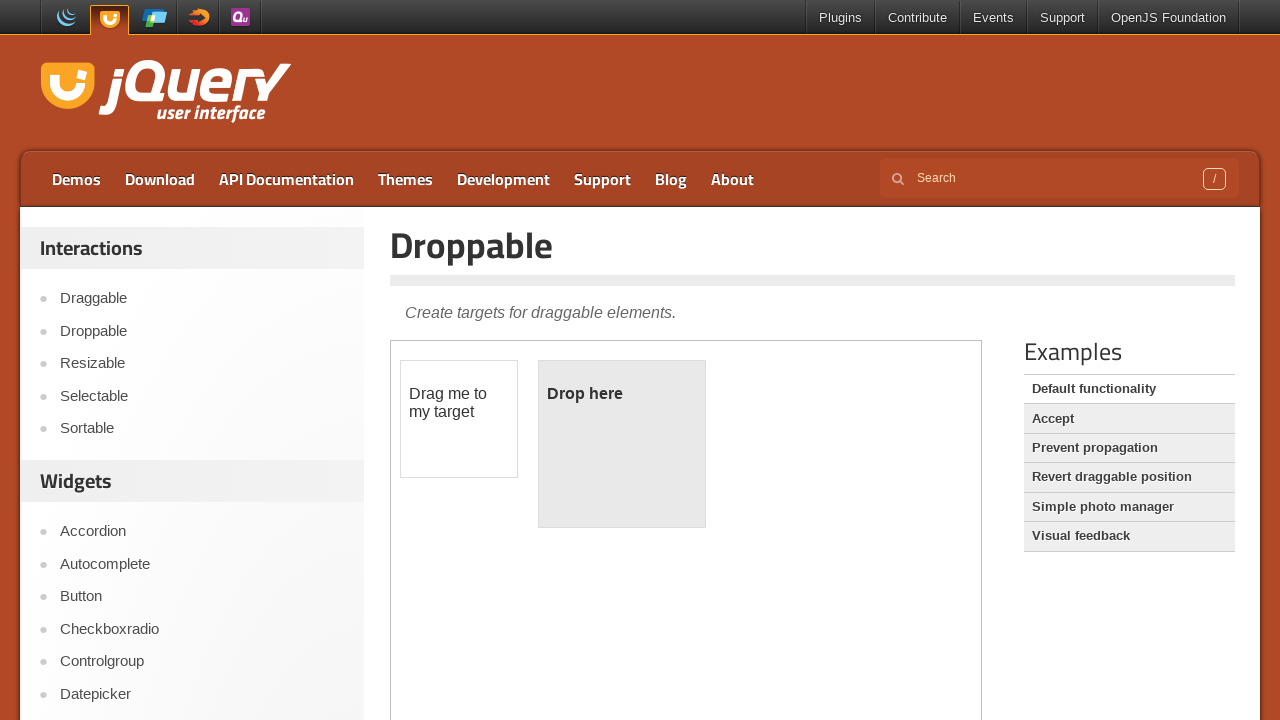

Located droppable element with id 'droppable'
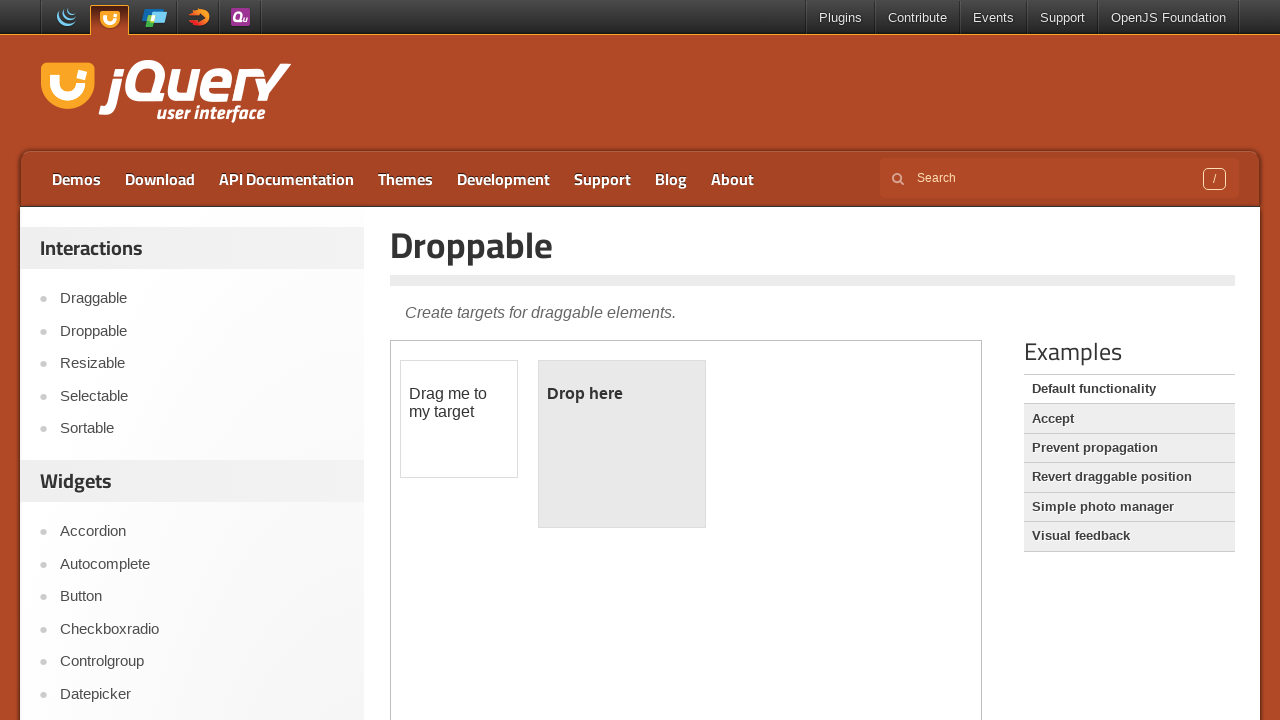

Dragged draggable element onto droppable element at (622, 444)
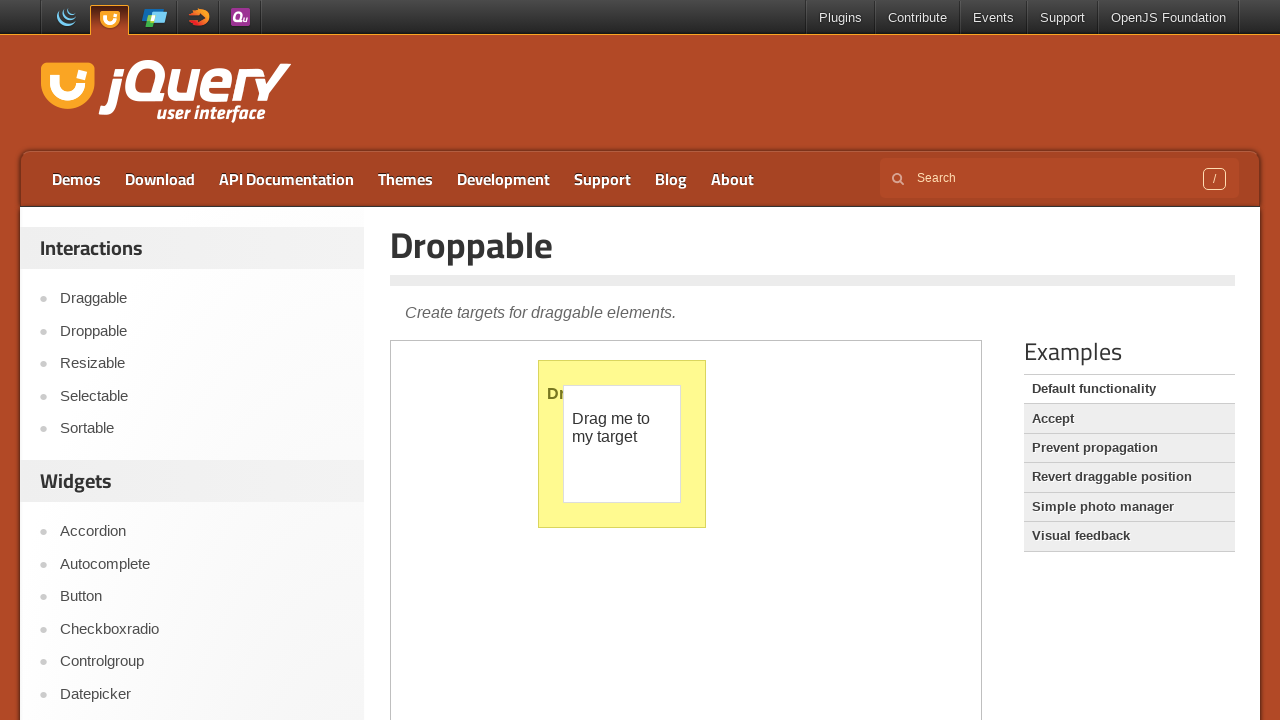

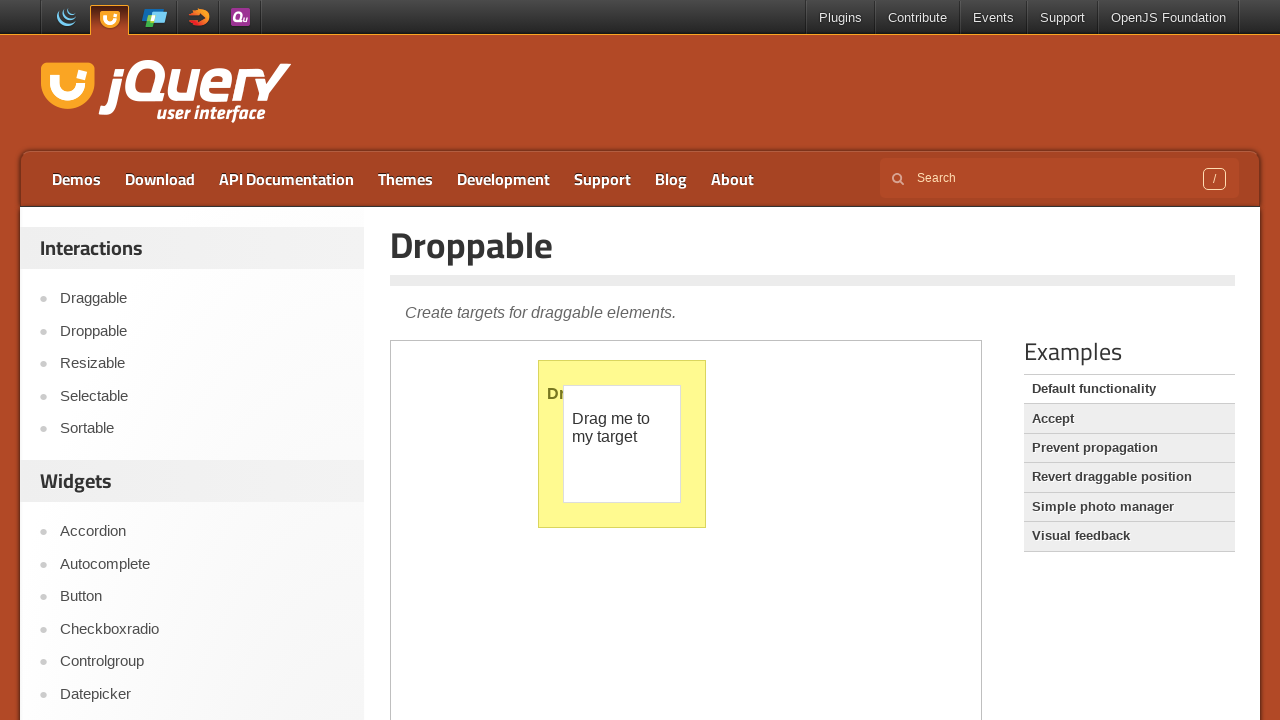